Tests prompt alert box by clicking a button that triggers a prompt dialog and entering text

Starting URL: https://letcode.in/alert

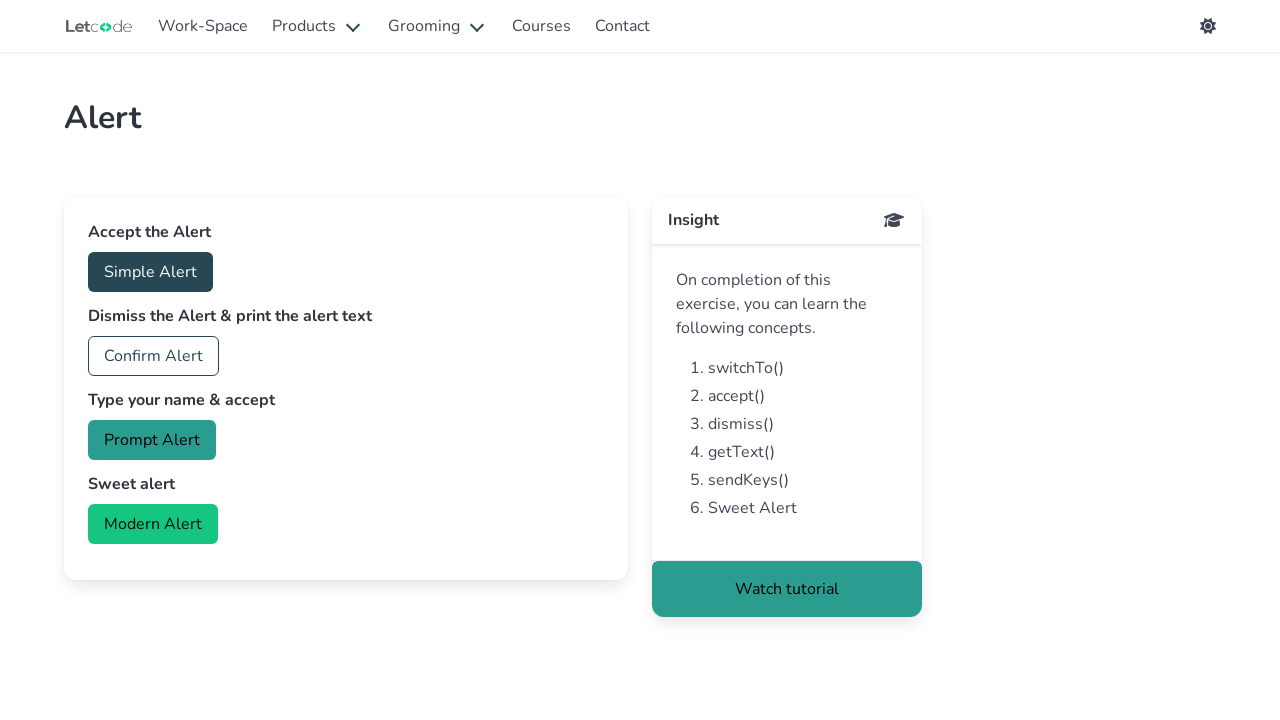

Set up dialog handler to accept prompt with text 'We are Testing'
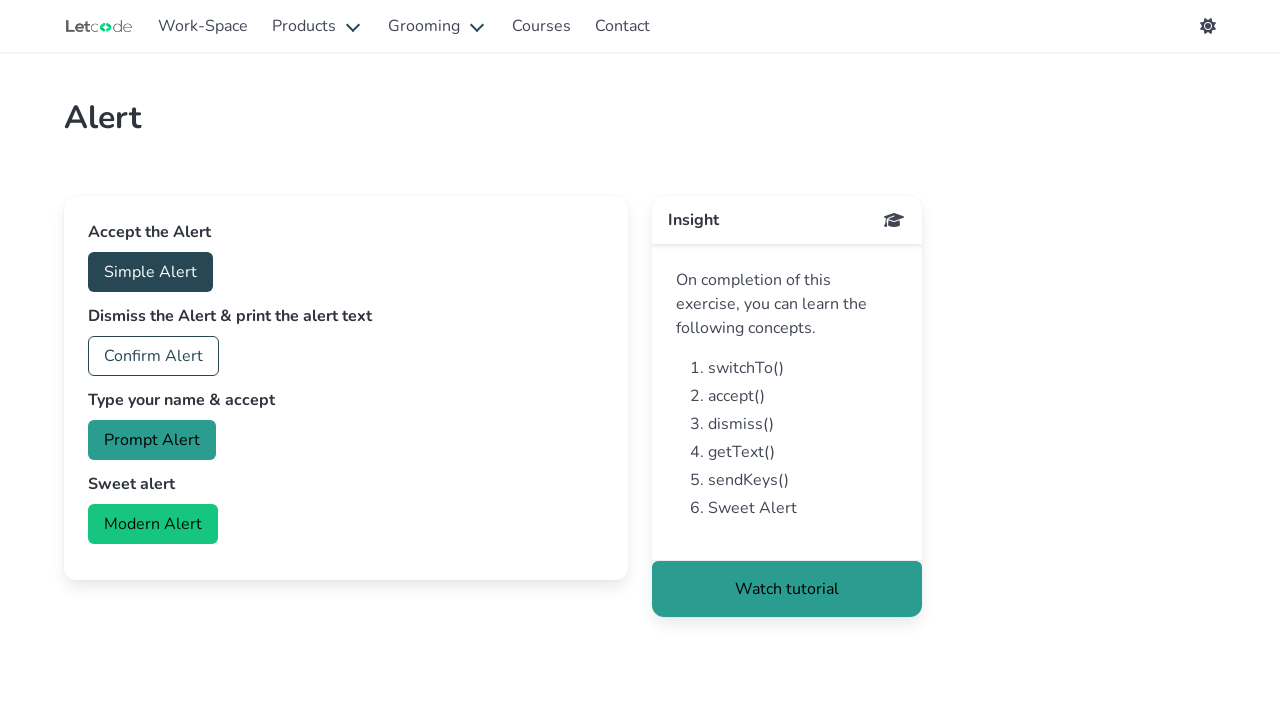

Clicked prompt button to trigger alert dialog at (152, 440) on #prompt
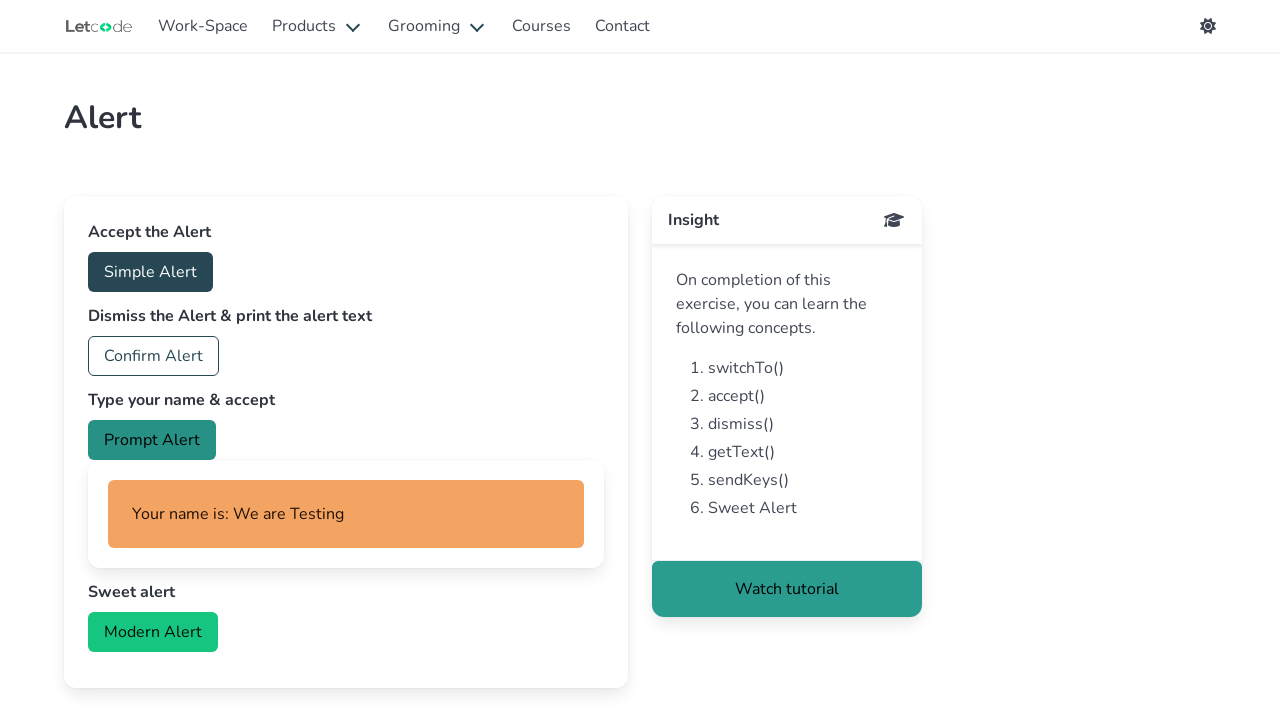

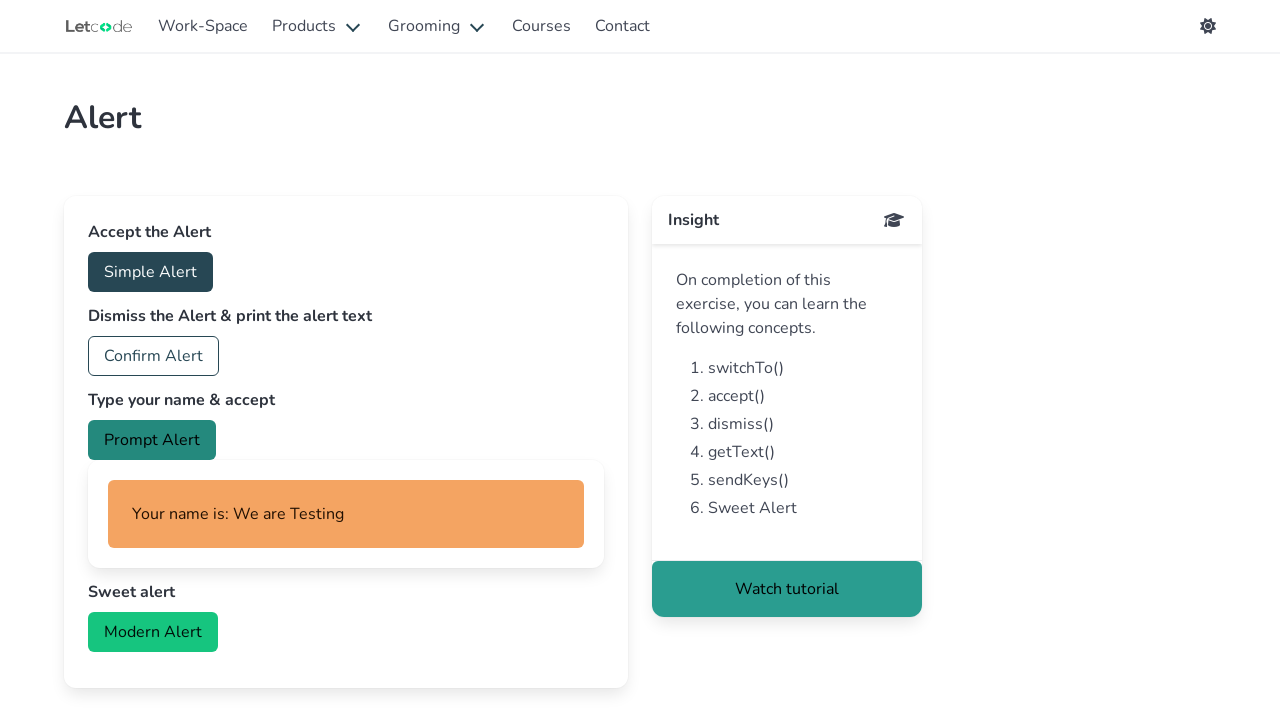